Tests a jQuery combo tree dropdown by clicking to open it and selecting multiple checkbox options from the dropdown list

Starting URL: https://www.jqueryscript.net/demo/Drop-Down-Combo-Tree/

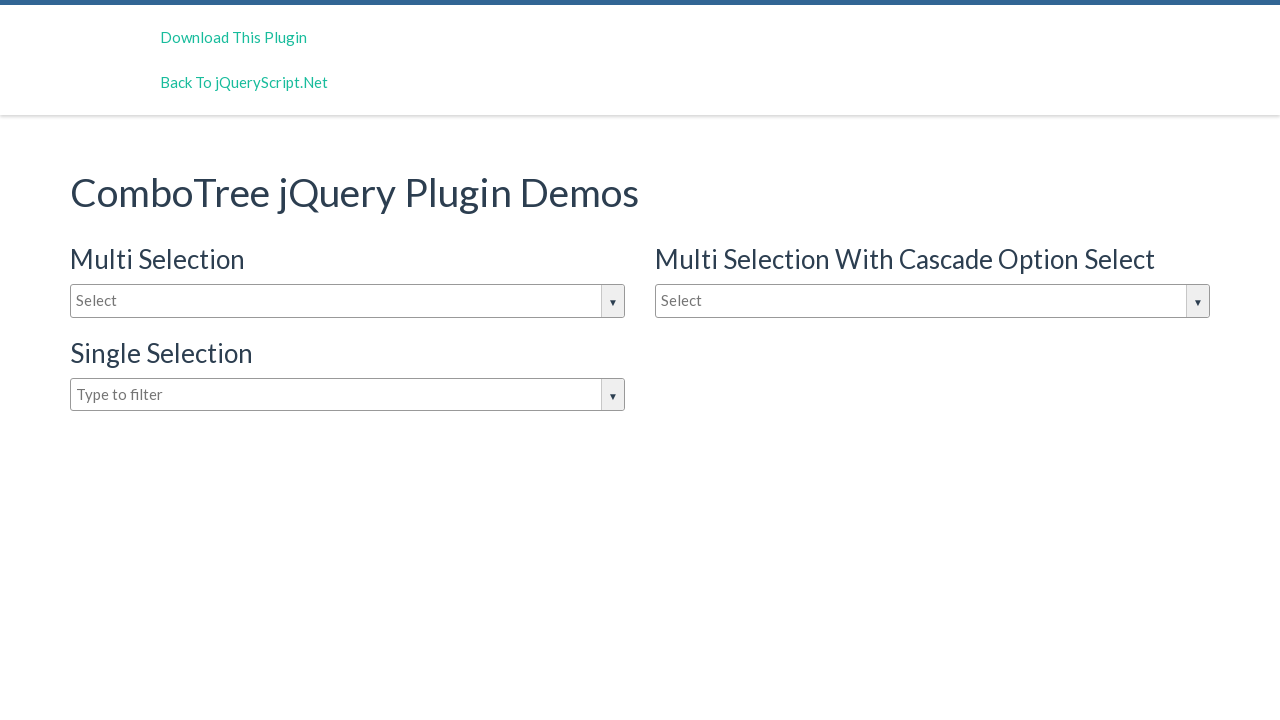

Clicked on the combo tree input box to open dropdown at (348, 301) on input#justAnInputBox
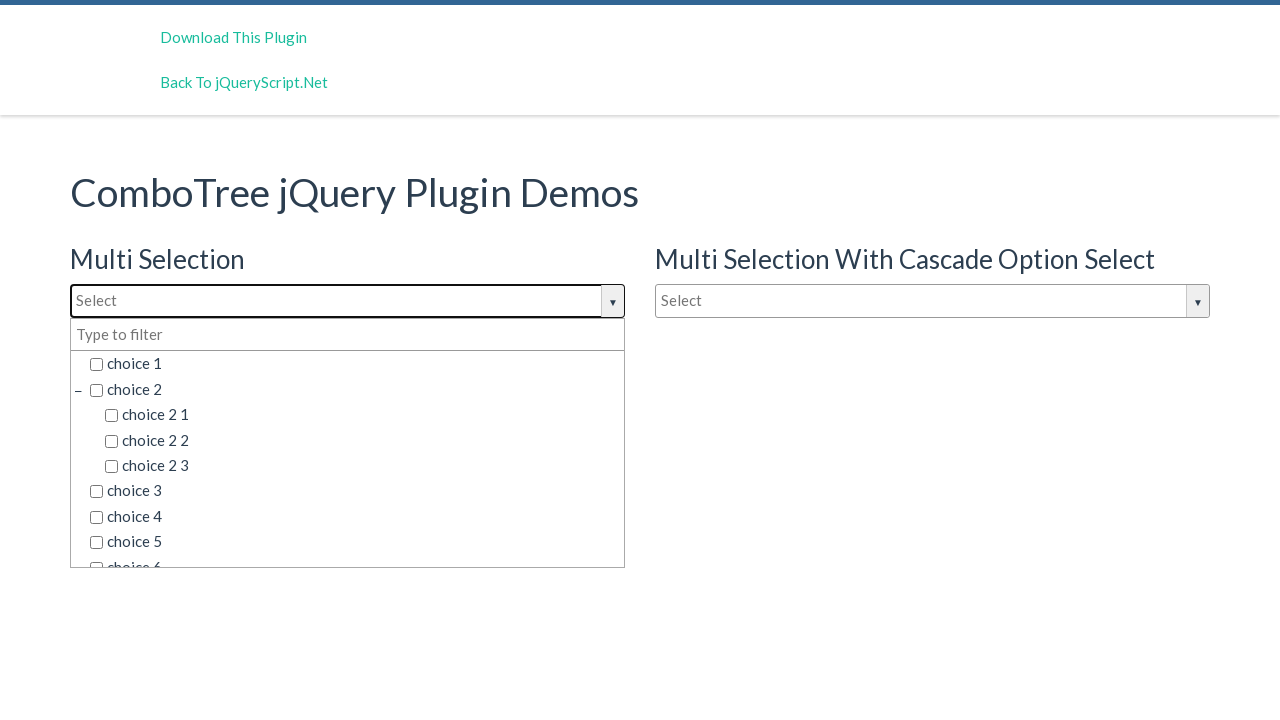

Dropdown container appeared
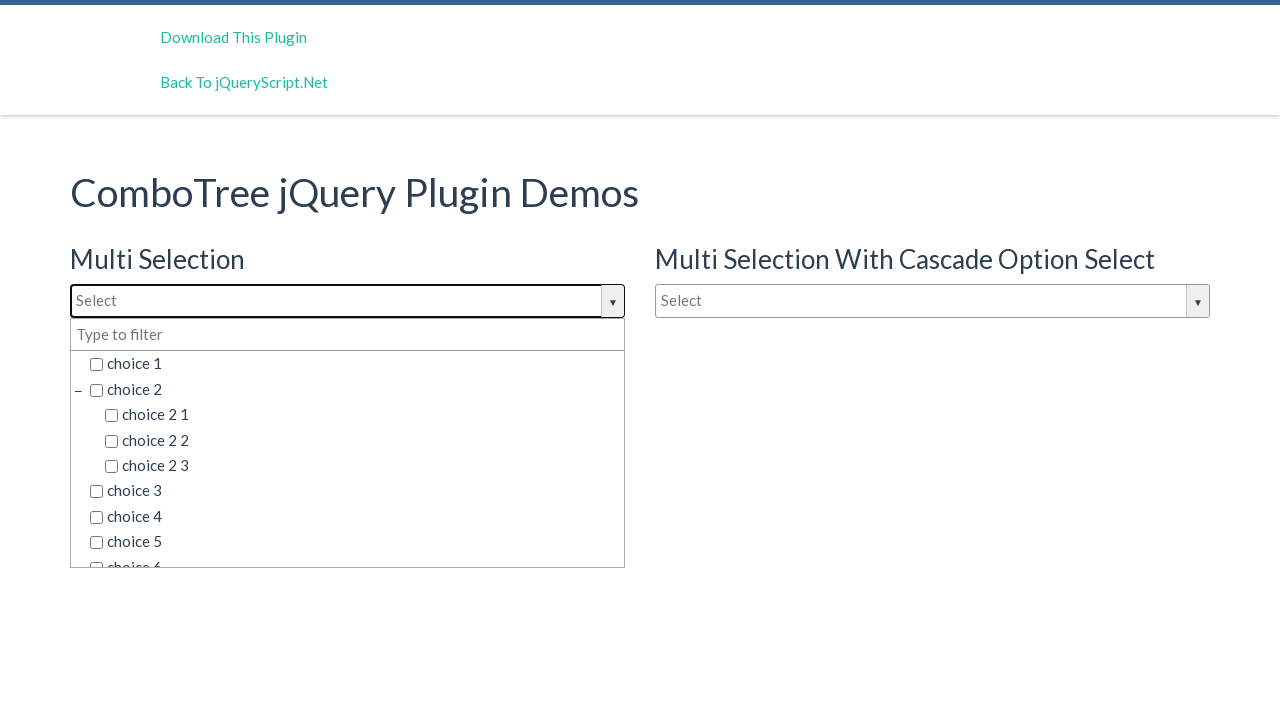

Selected checkbox option 'choice 2' from dropdown at (355, 389) on xpath=//div[@class='comboTreeDropDownContainer']//span[contains(text(), 'choice 
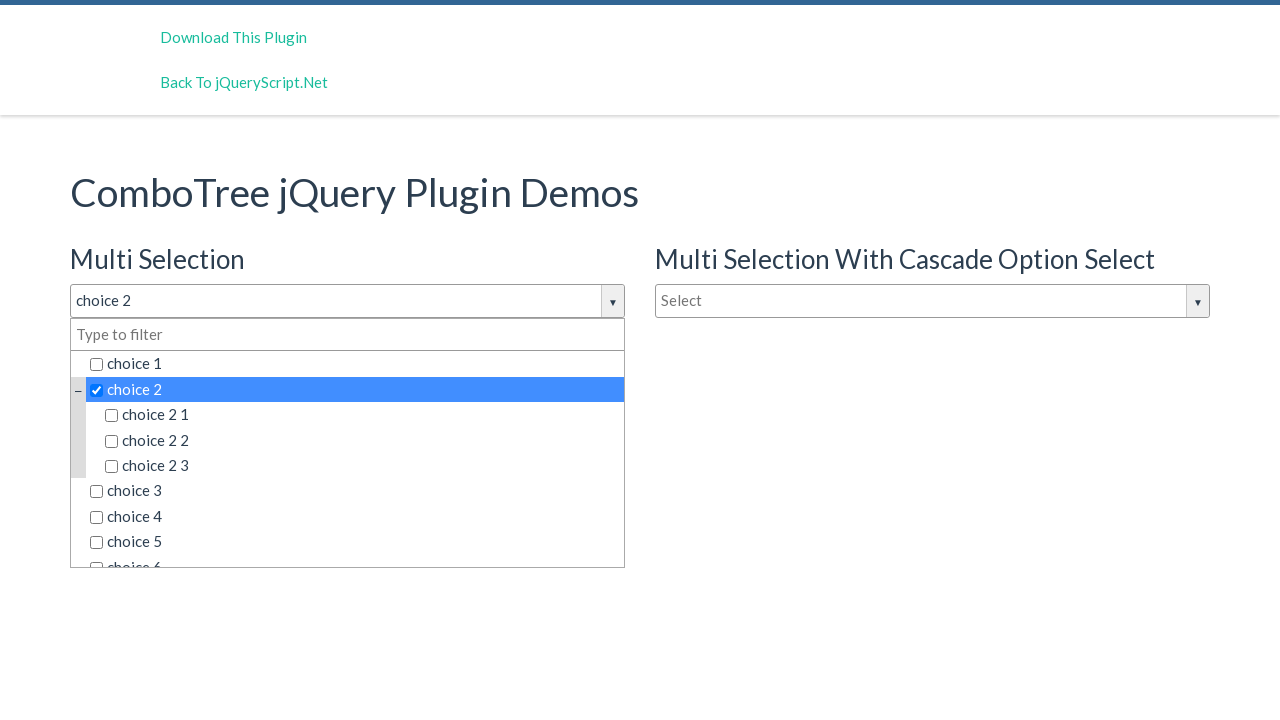

Selected checkbox option 'choice 6 1' from dropdown at (362, 443) on xpath=//div[@class='comboTreeDropDownContainer']//span[contains(text(), 'choice 
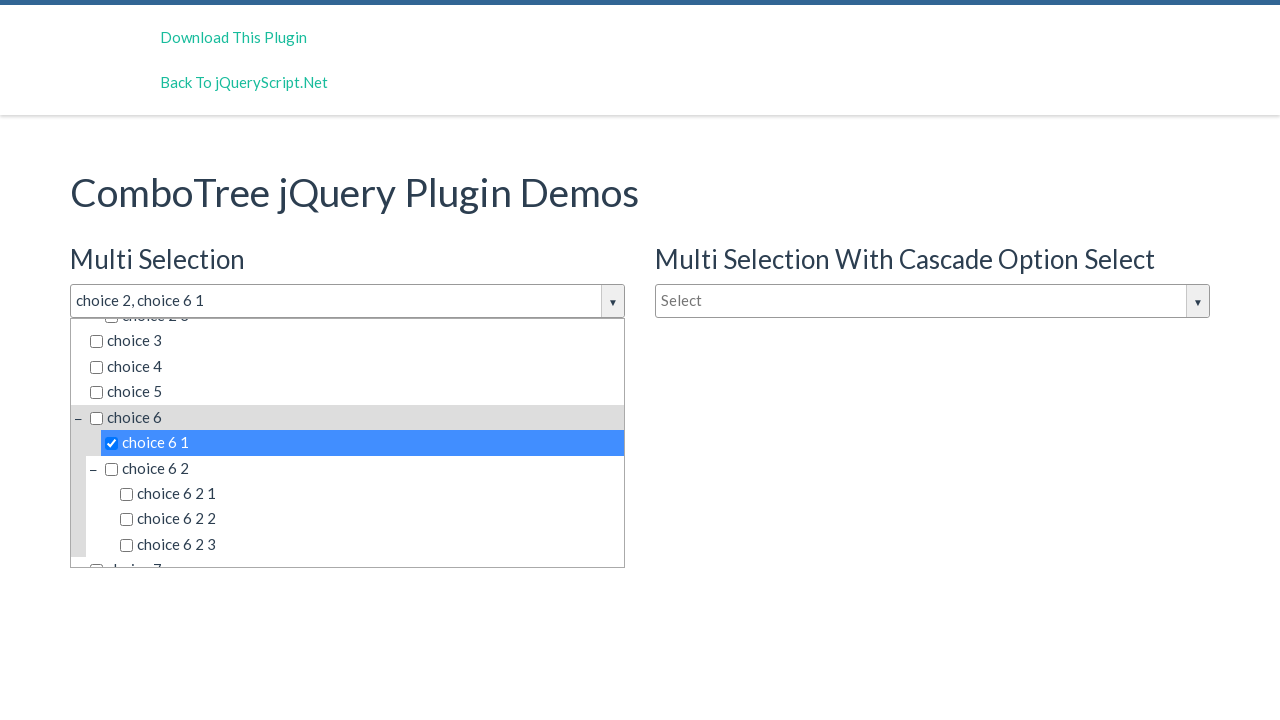

Selected checkbox option 'choice 6 2 3' from dropdown at (370, 545) on xpath=//div[@class='comboTreeDropDownContainer']//span[contains(text(), 'choice 
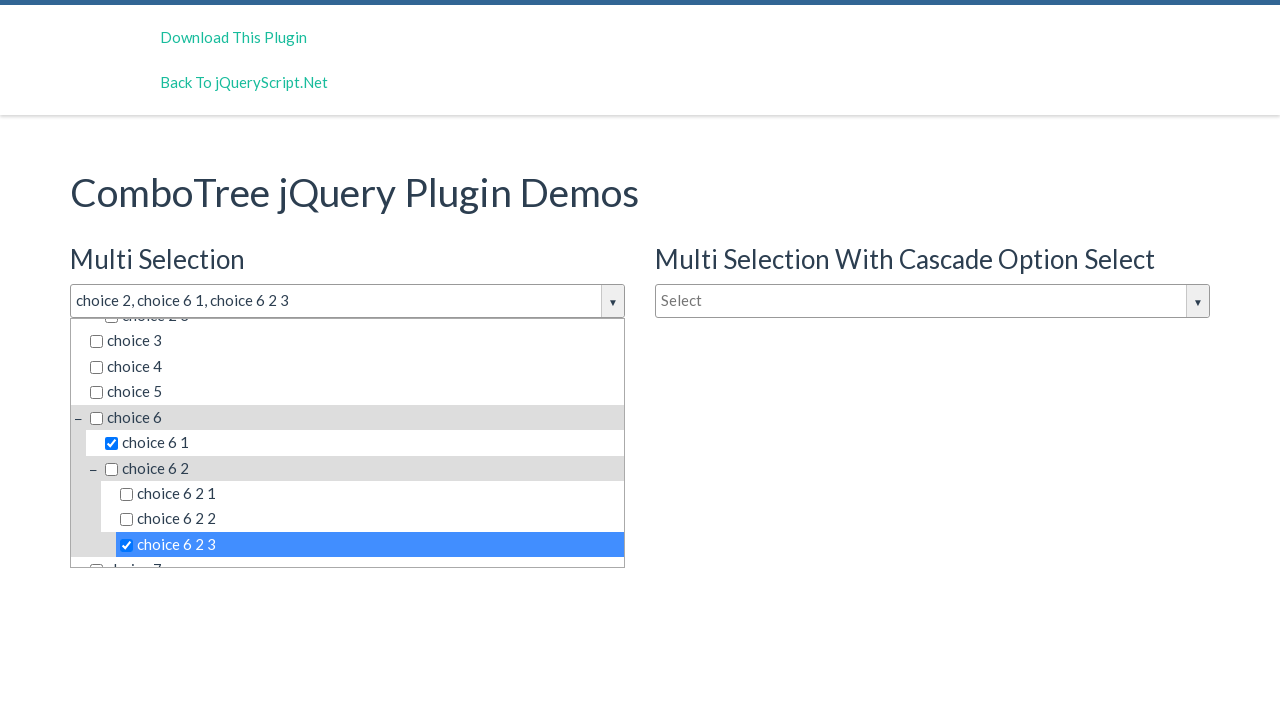

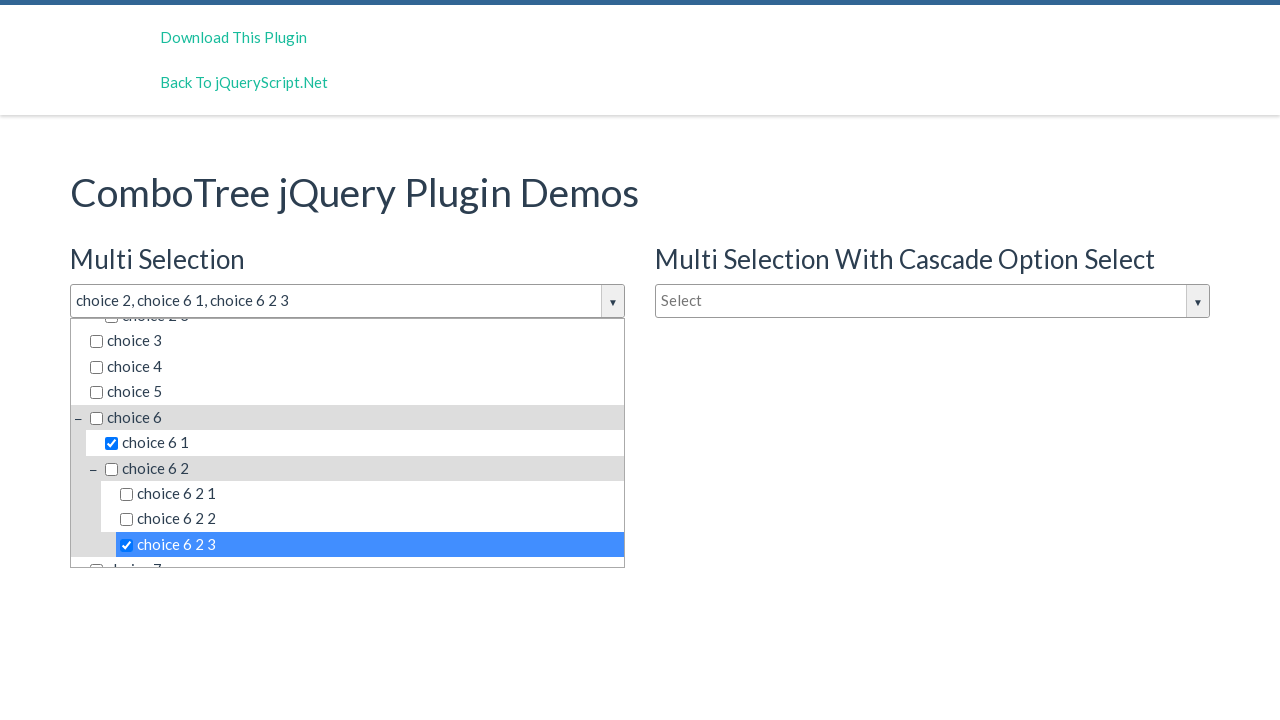